Tests keyboard and mouse state release by performing click-and-hold with shift key pressed, typing a character, then releasing all input state and typing another character to verify proper state reset.

Starting URL: https://www.selenium.dev/selenium/web/mouse_interaction.html

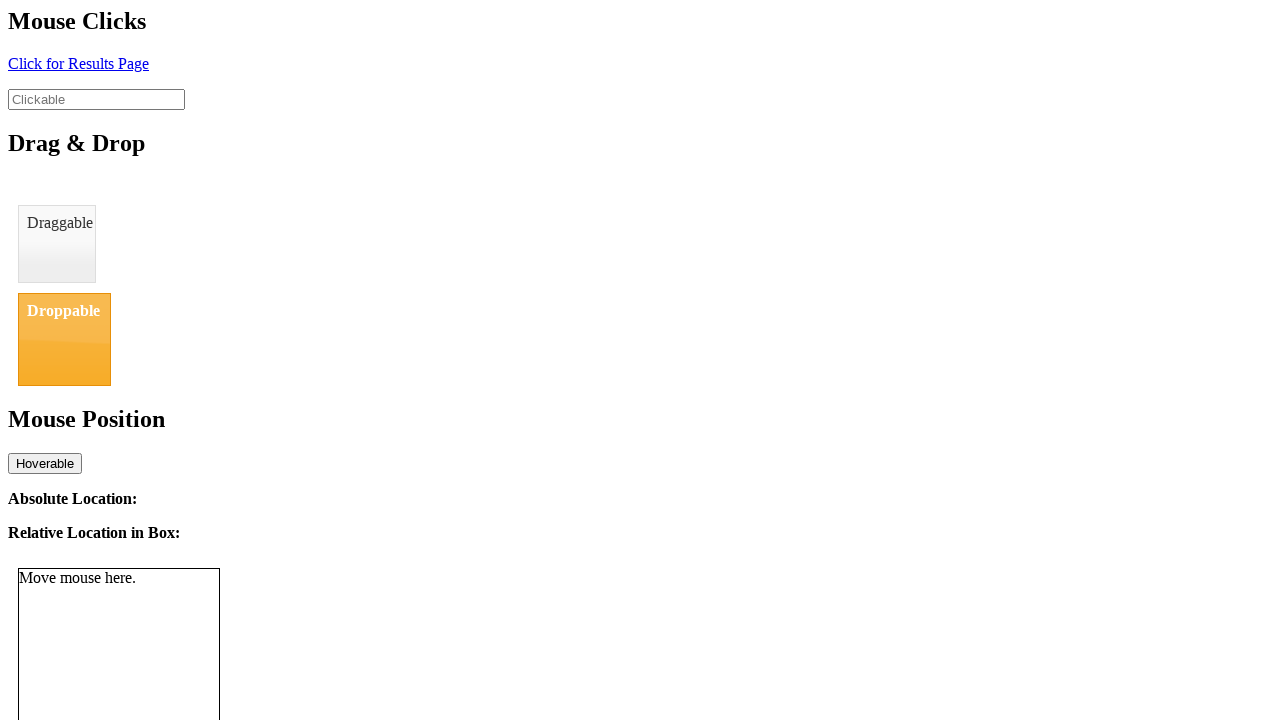

Located the clickable element
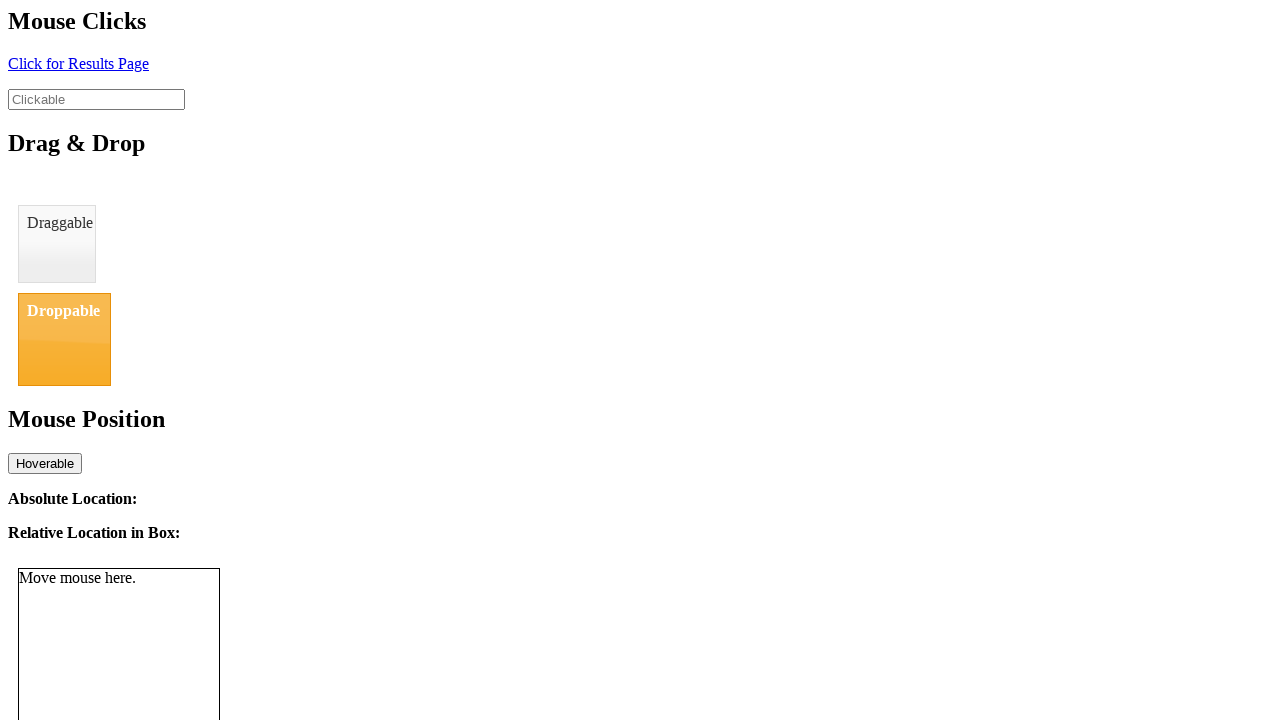

Clicked the element at (96, 99) on #clickable
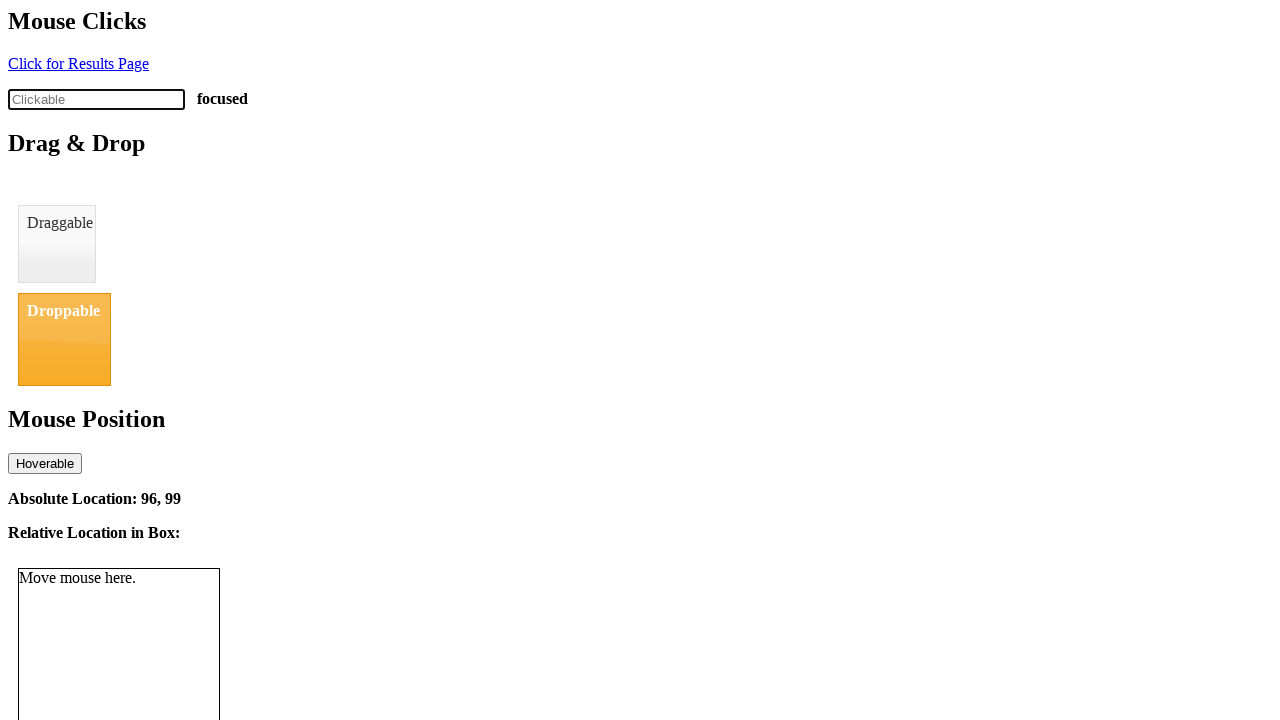

Mouse button held down at (96, 99)
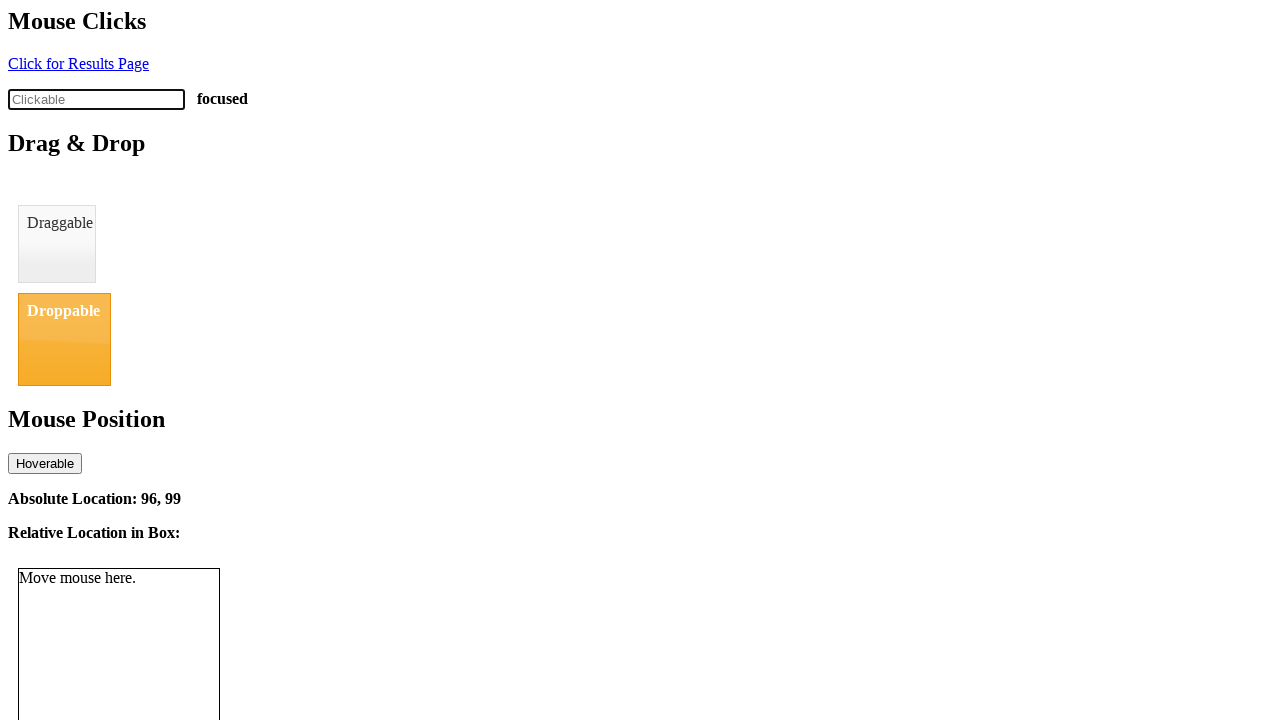

Shift key pressed down
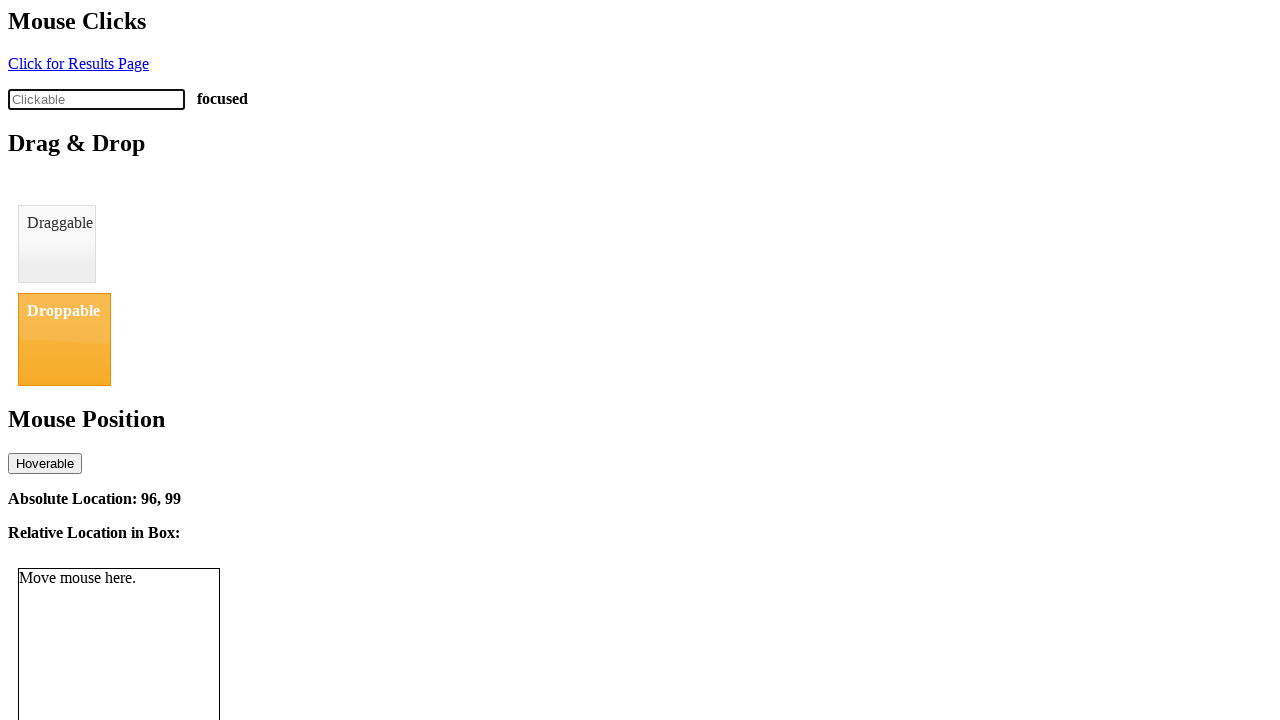

Typed 'a' with Shift key held down
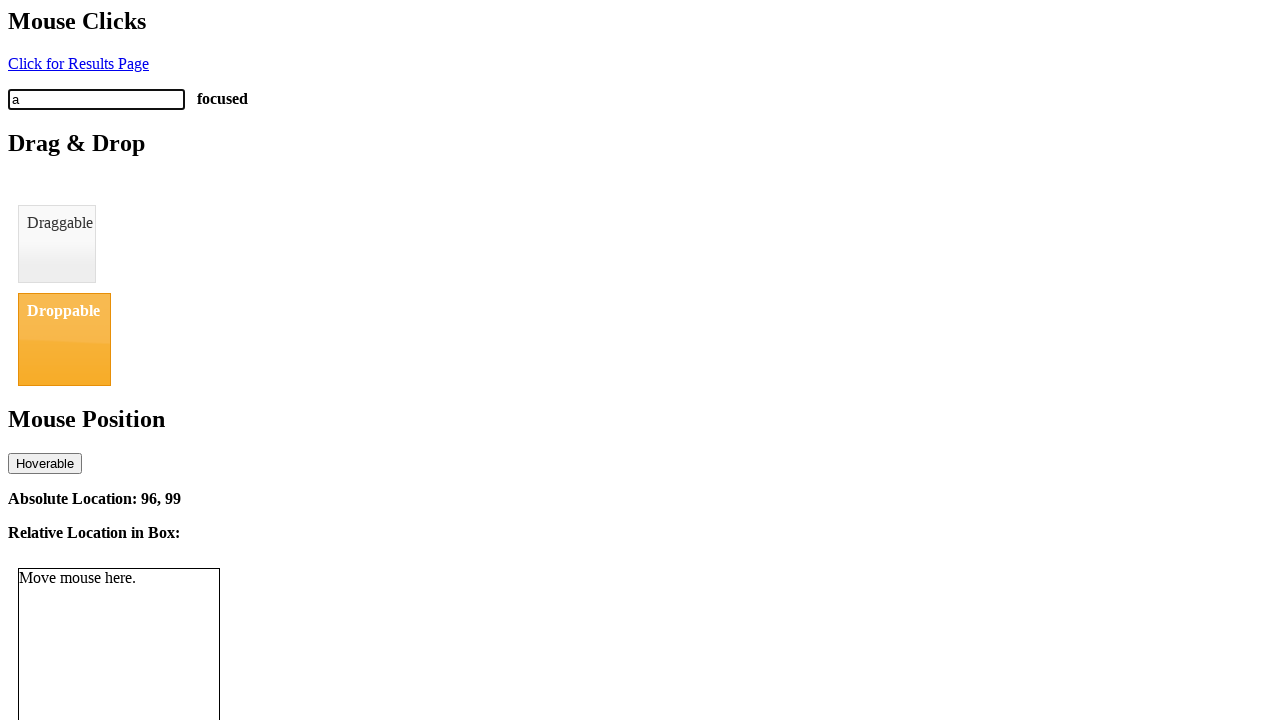

Shift key released
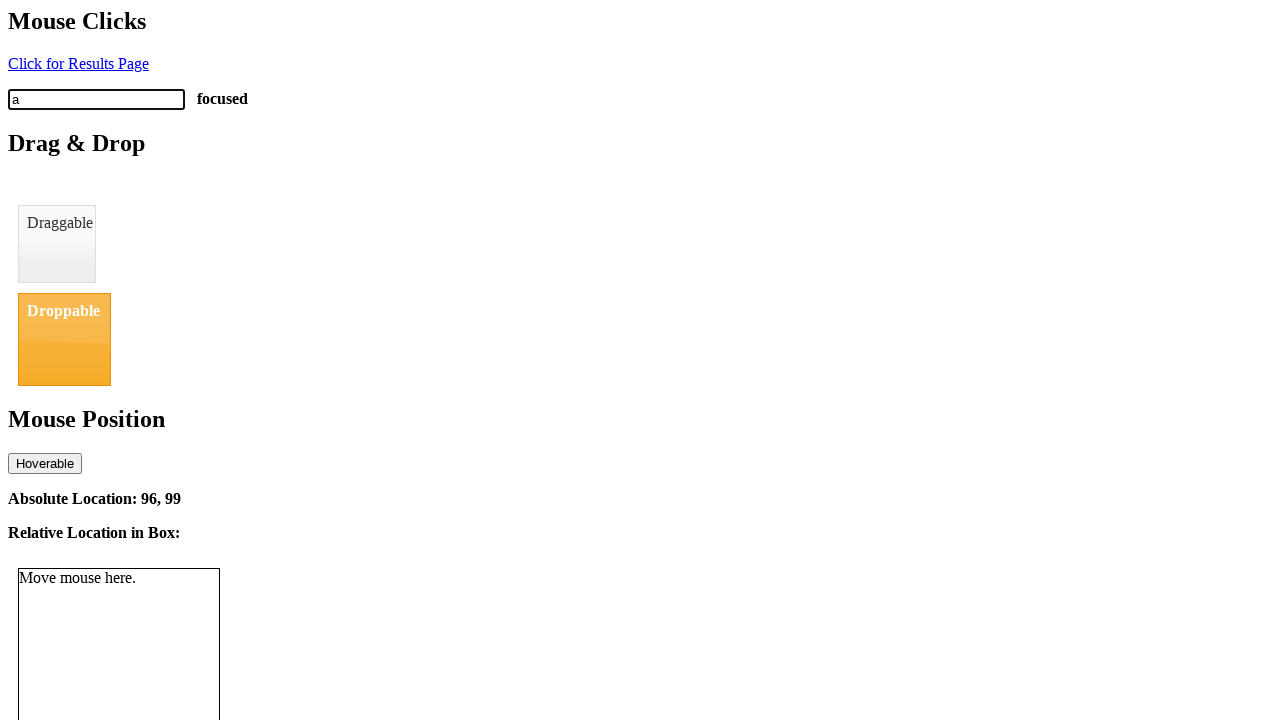

Mouse button released at (96, 99)
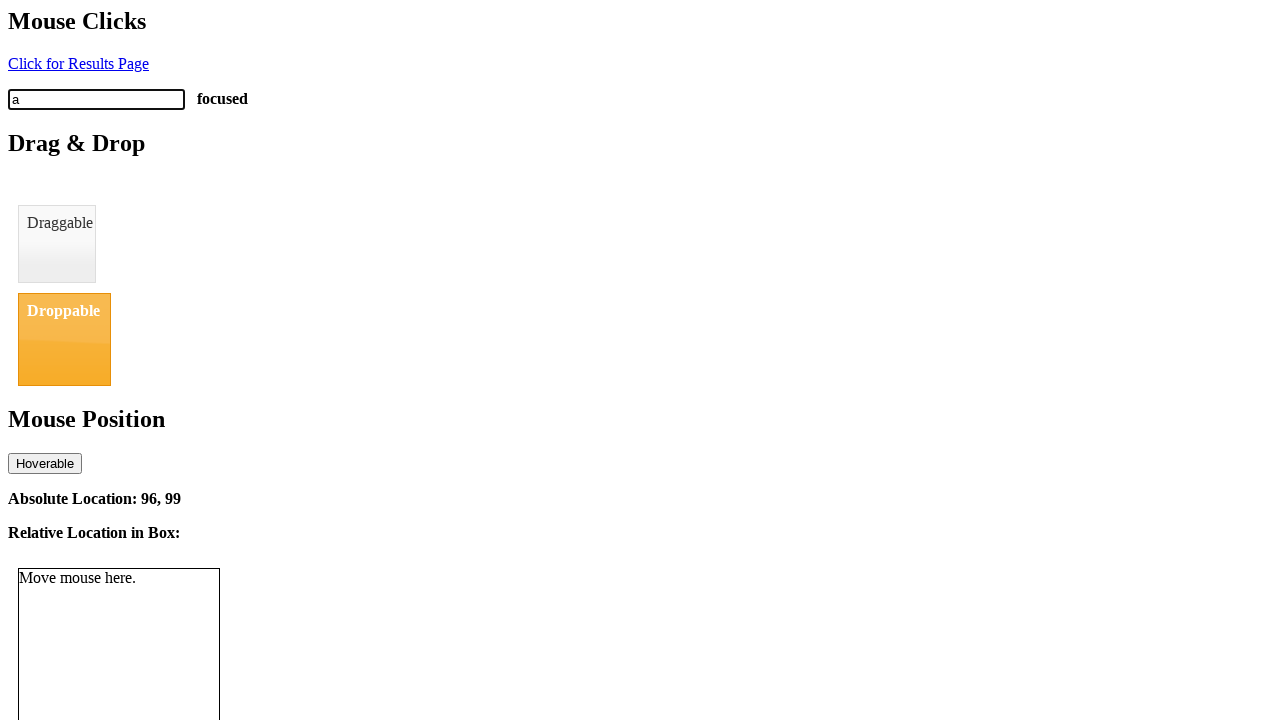

Typed 'a' without Shift key to verify state reset on #clickable
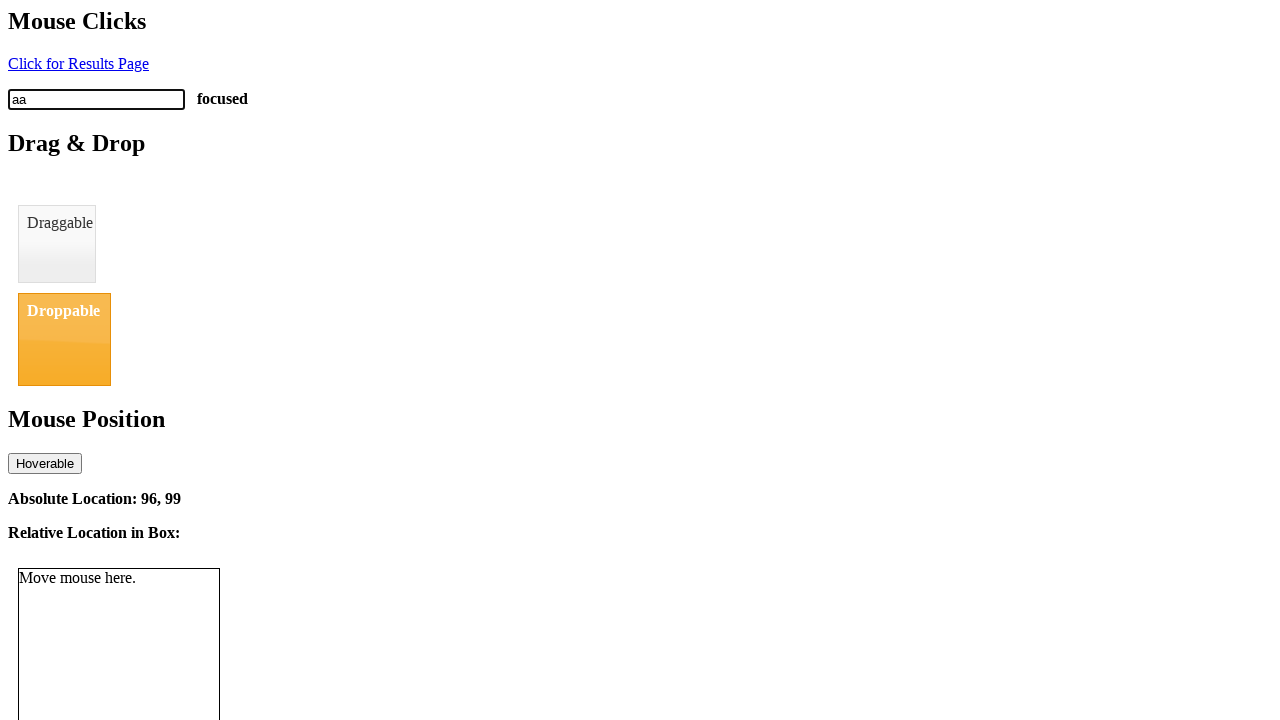

Retrieved element value: None
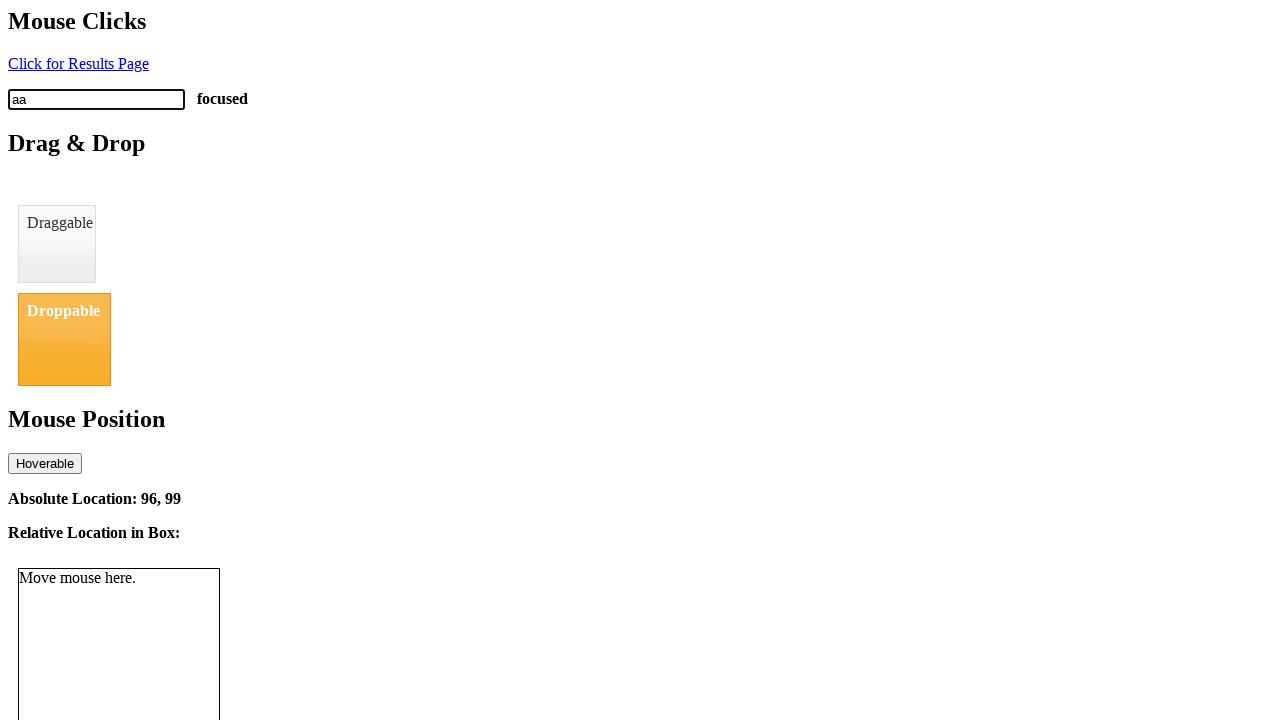

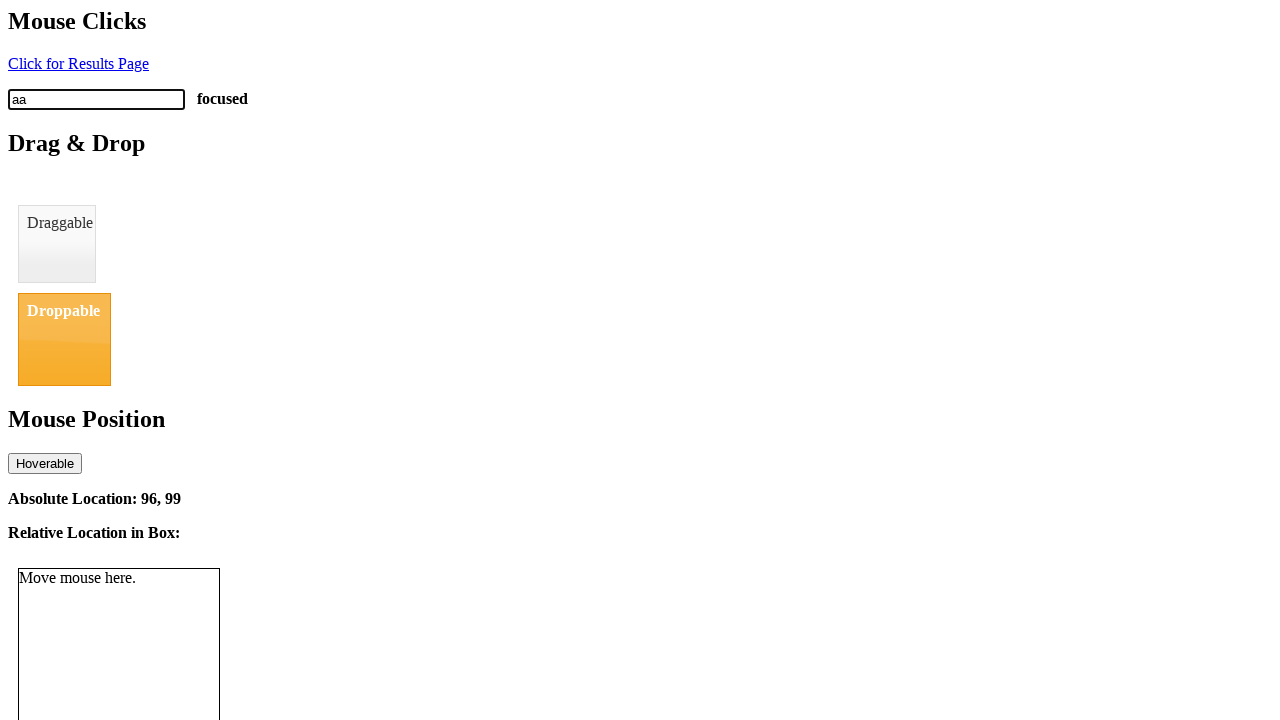